Tests jQuery UI autocomplete widget by typing in an input field and selecting an option from the autocomplete dropdown

Starting URL: https://jqueryui.com/autocomplete/

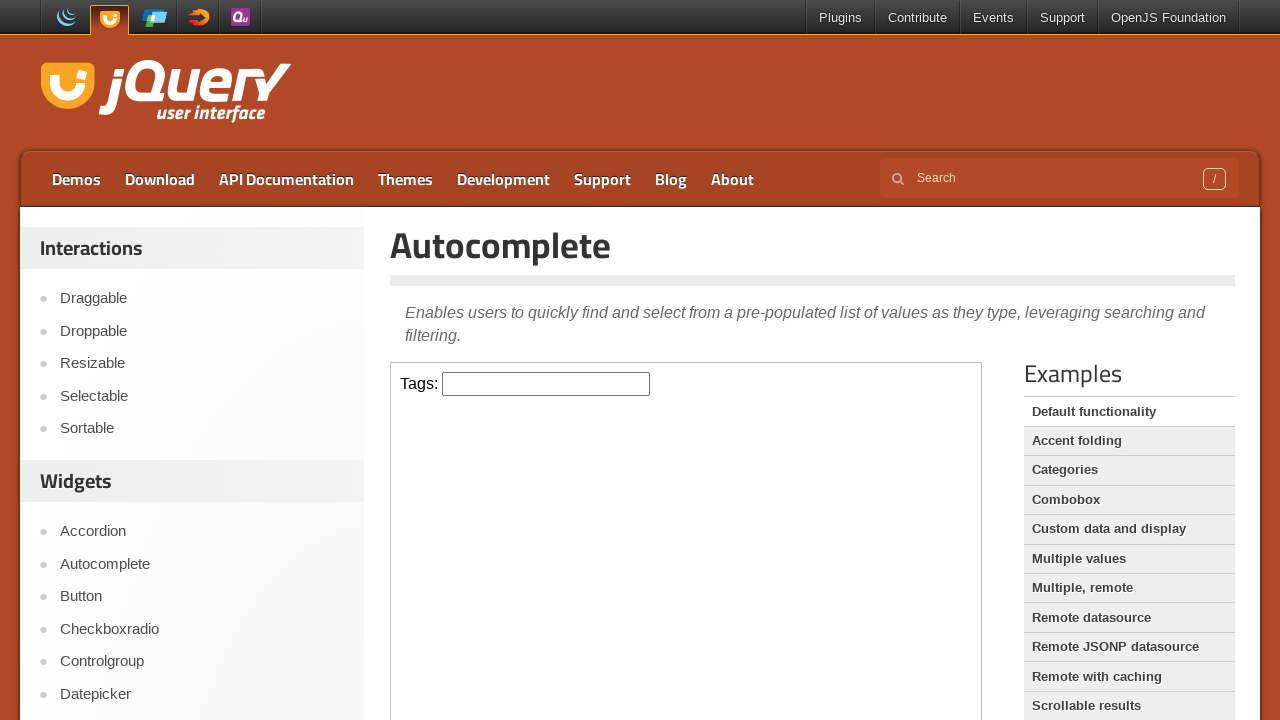

Located the demo iframe
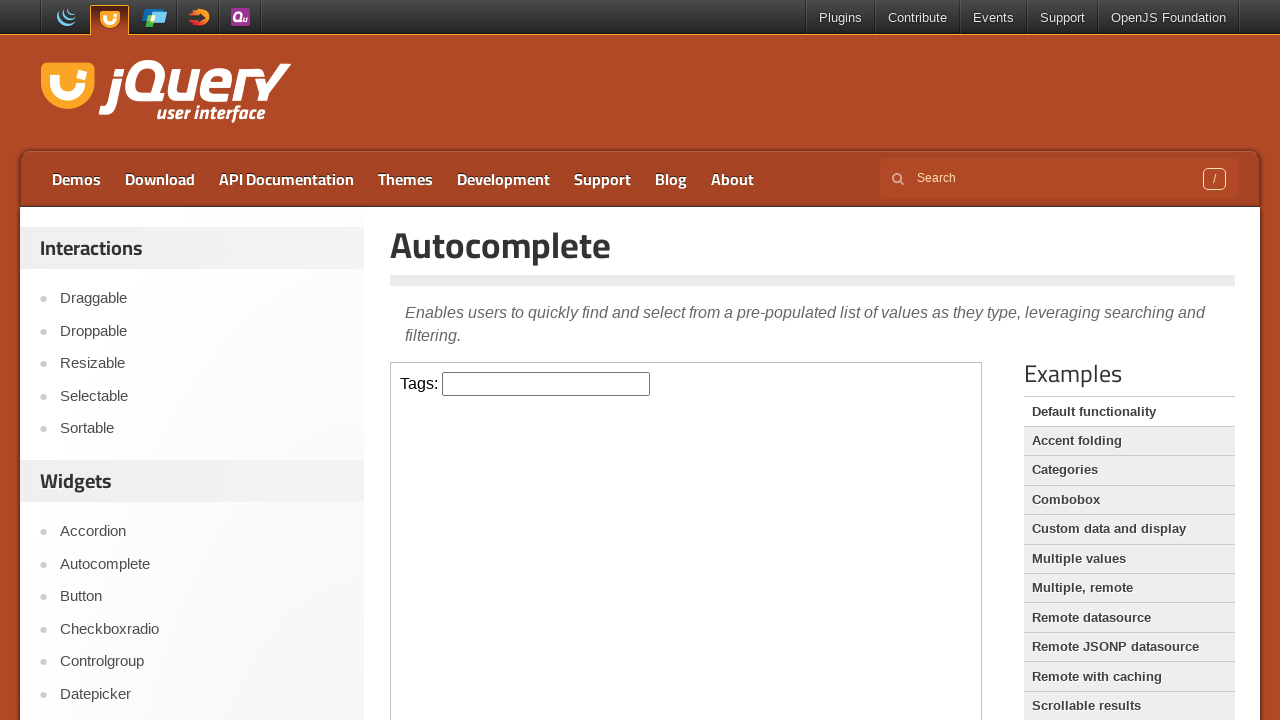

Typed 'C' in the autocomplete input field on .demo-frame >> internal:control=enter-frame >> #tags
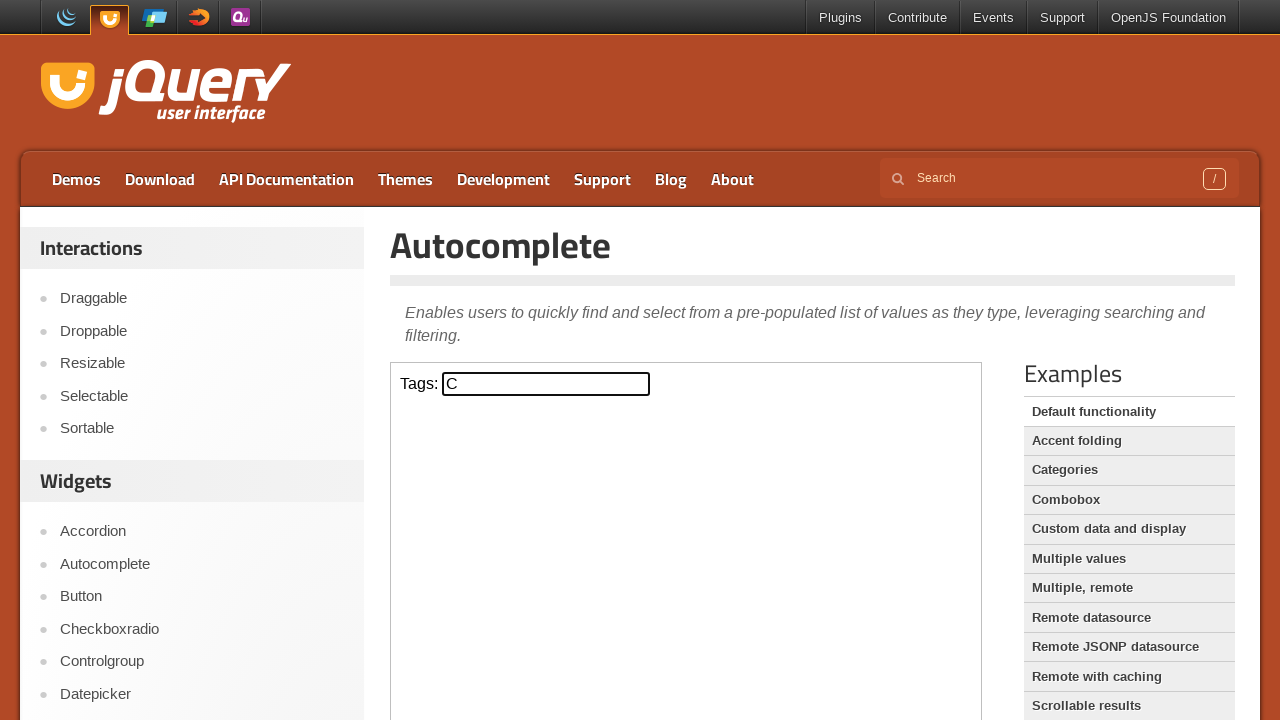

Autocomplete dropdown appeared with matching options
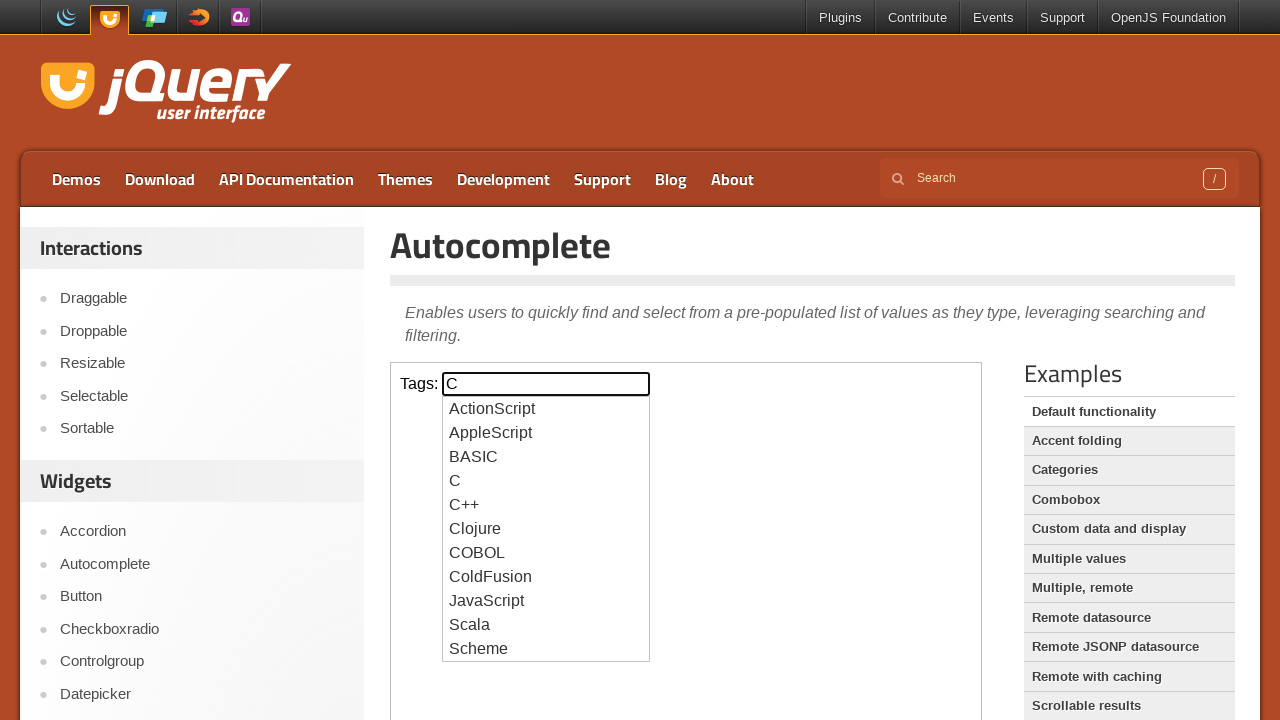

Selected 'Clojure' from the autocomplete dropdown at (546, 529) on .demo-frame >> internal:control=enter-frame >> #ui-id-1 li:has-text('Clojure')
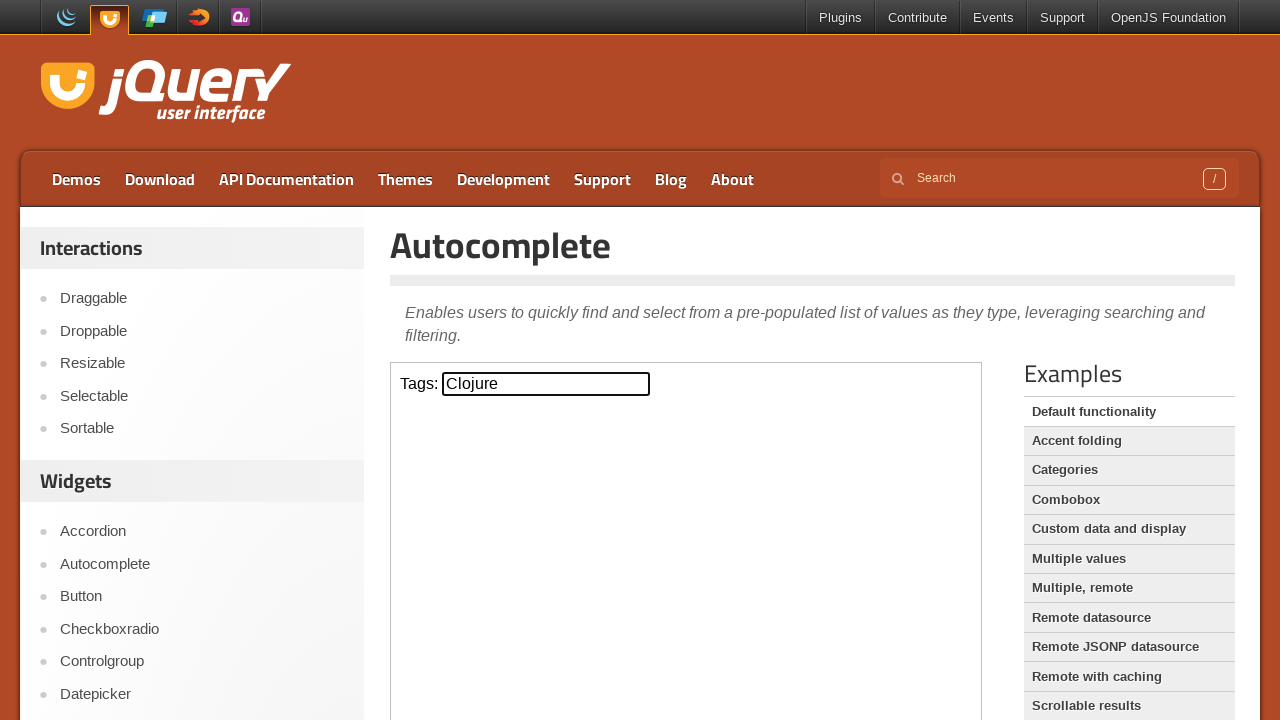

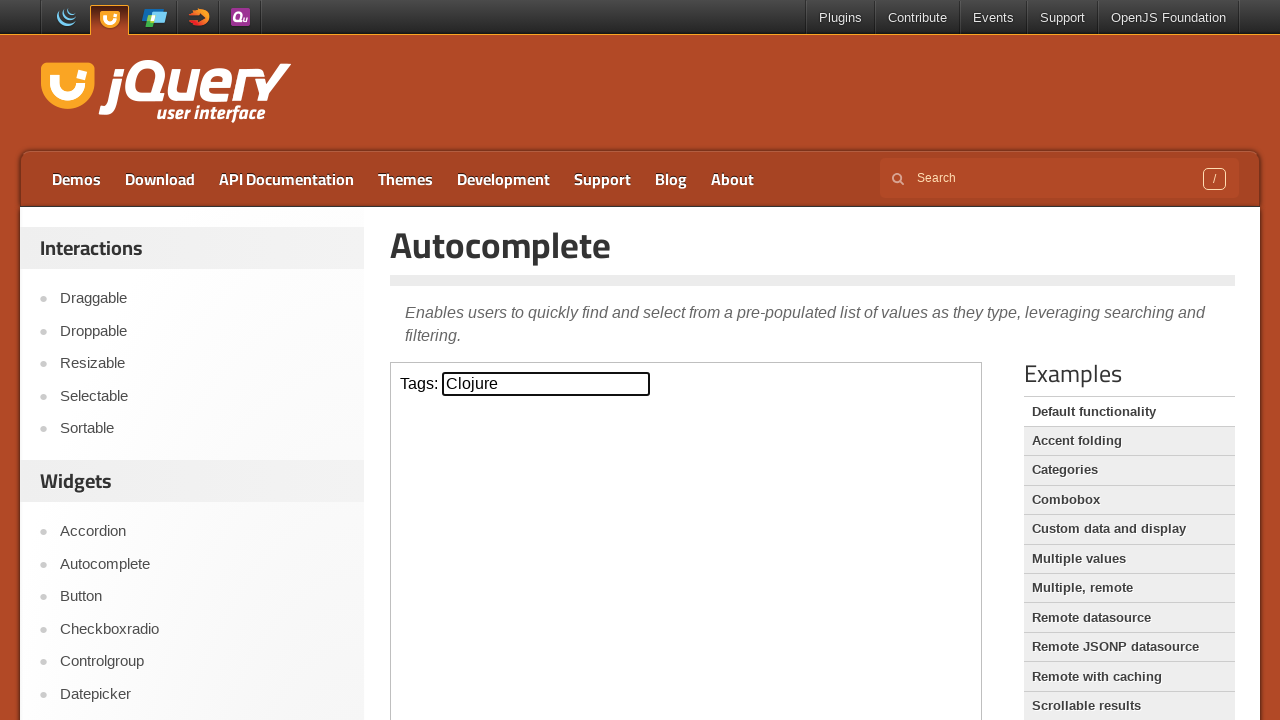